Tests dropdown menu functionality by selecting a country option from a select element on a demo page

Starting URL: https://www.globalsqa.com/demo-site/select-dropdown-menu/

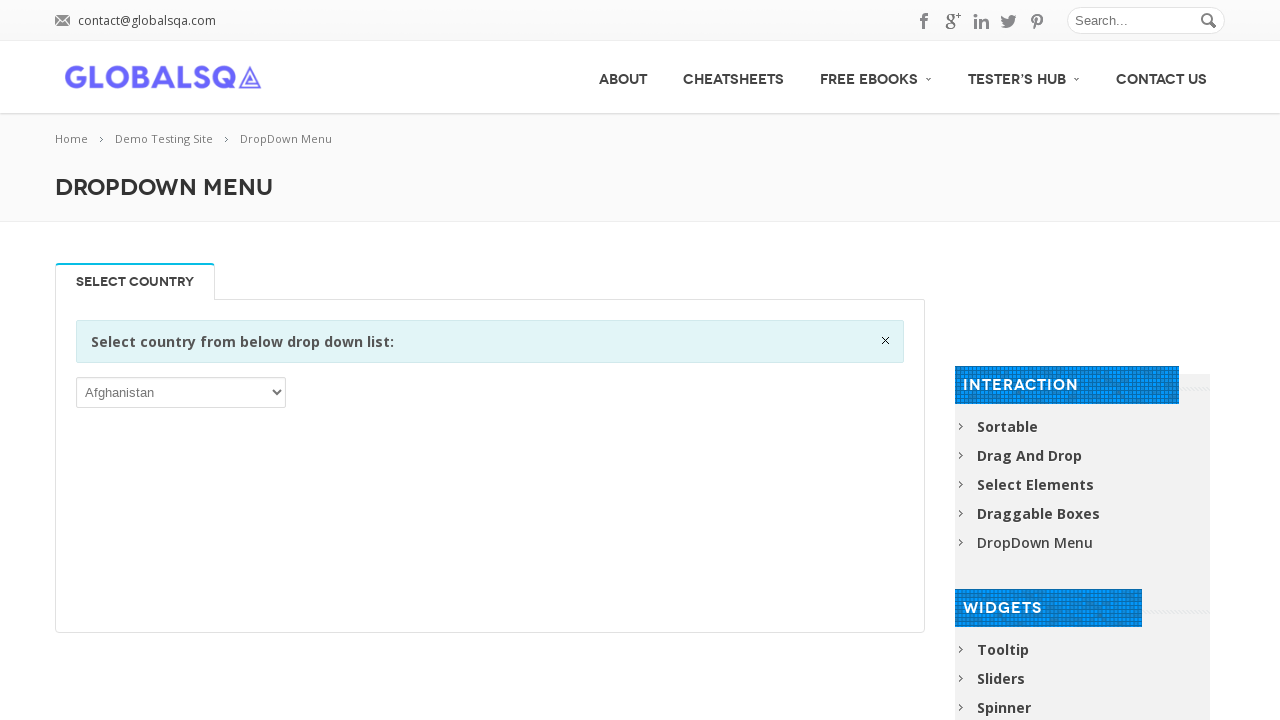

Dropdown menu selector became visible
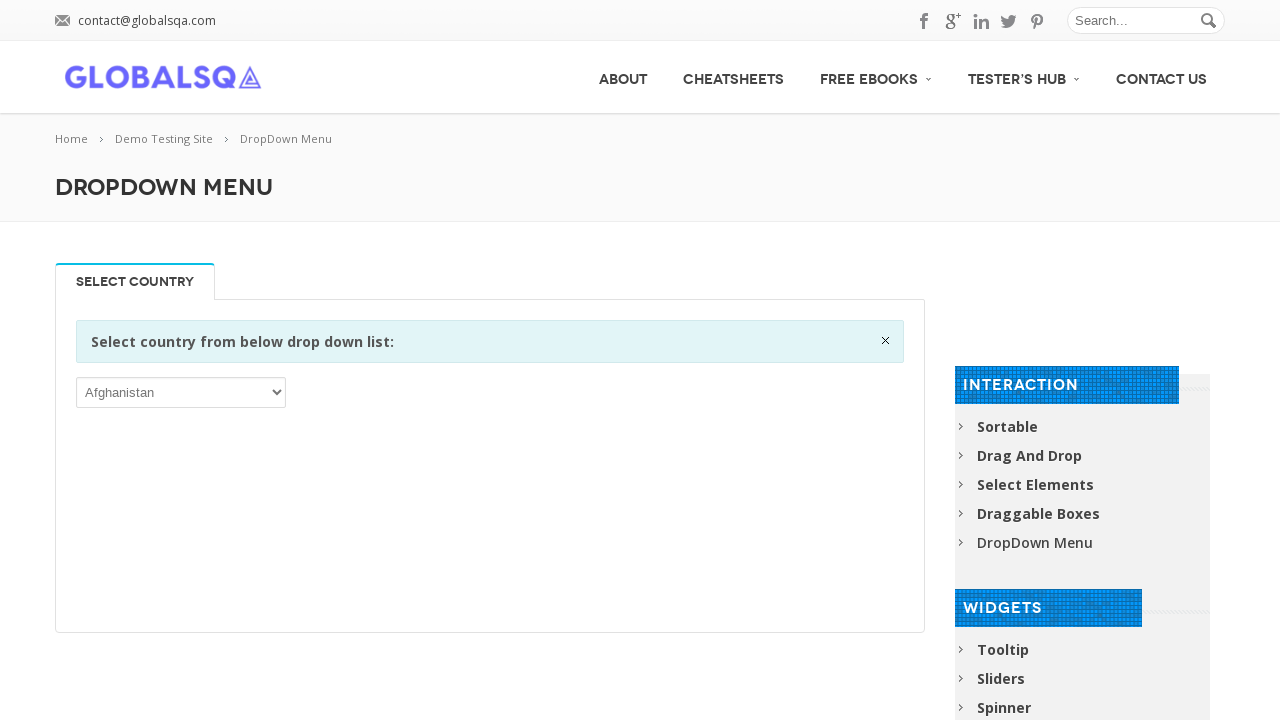

Selected 'India' from the dropdown menu on xpath=//*[@id='post-2646']/div[2]/div/div/div/p/select
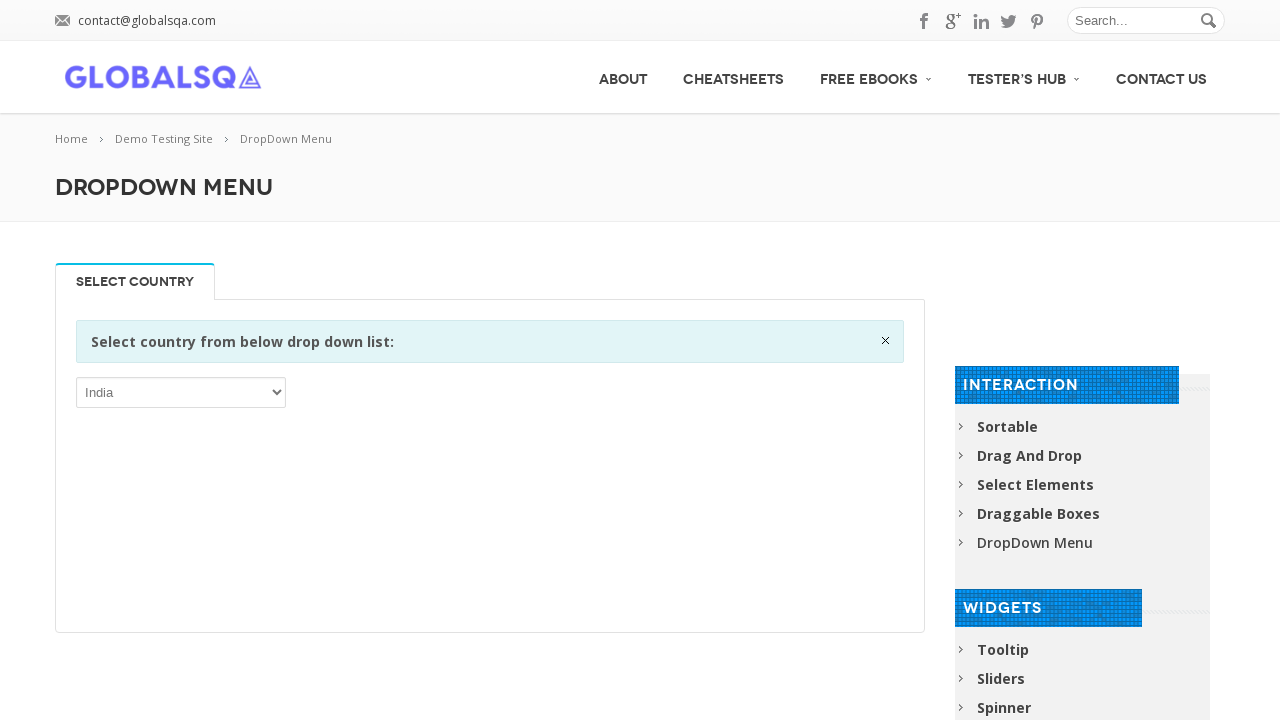

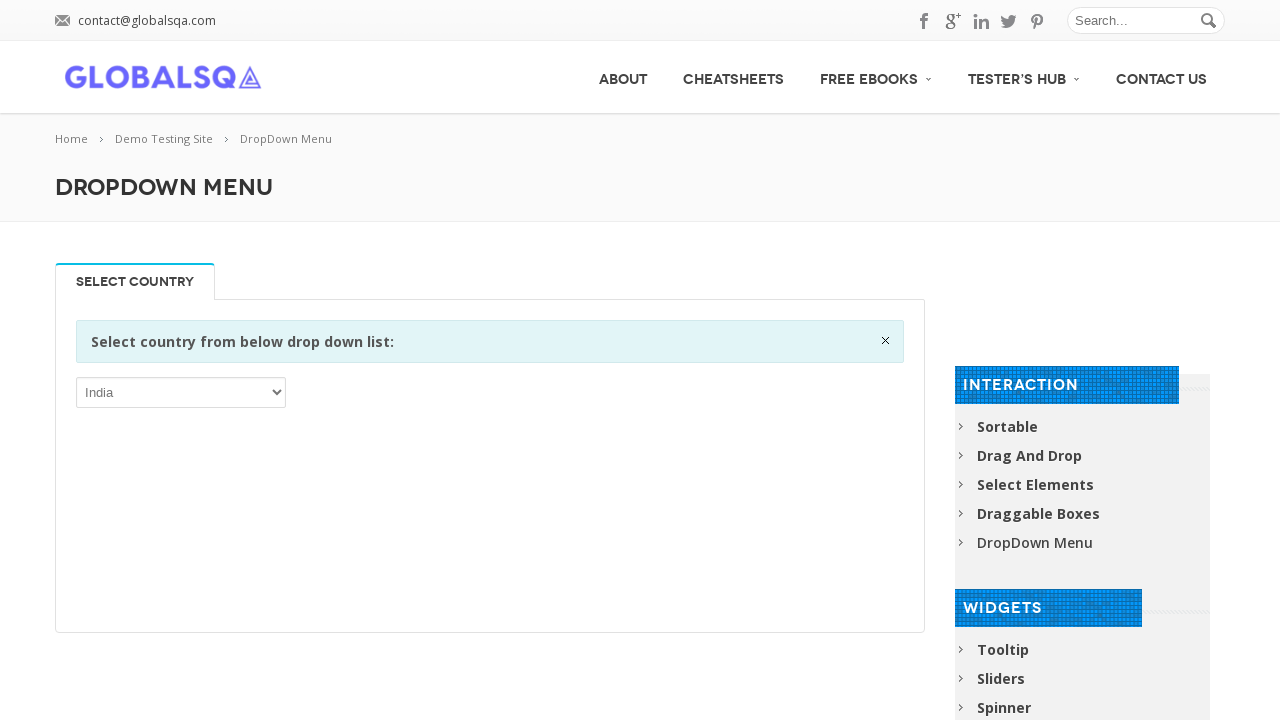